Tests autocomplete functionality by typing a country name, selecting from dropdown using keyboard navigation, and submitting the form to verify the selection was registered correctly.

Starting URL: https://loopcamp.vercel.app/autocomplete.html

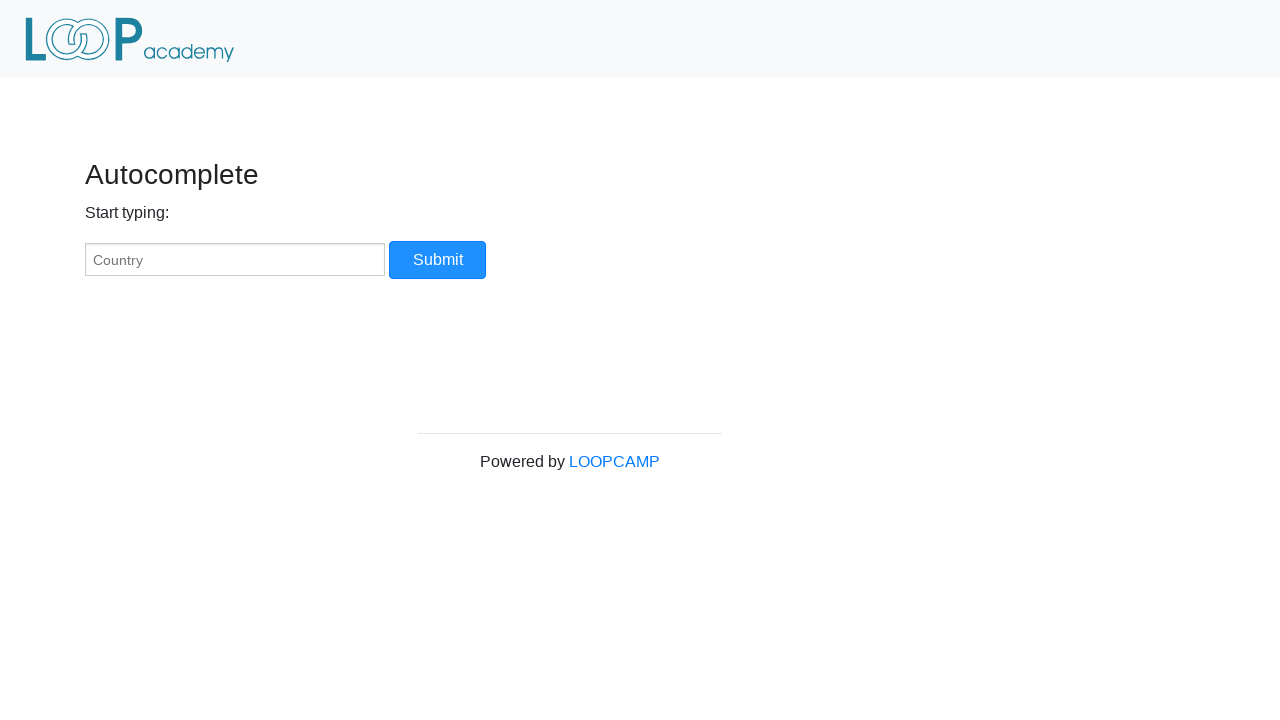

Logo is visible on the page
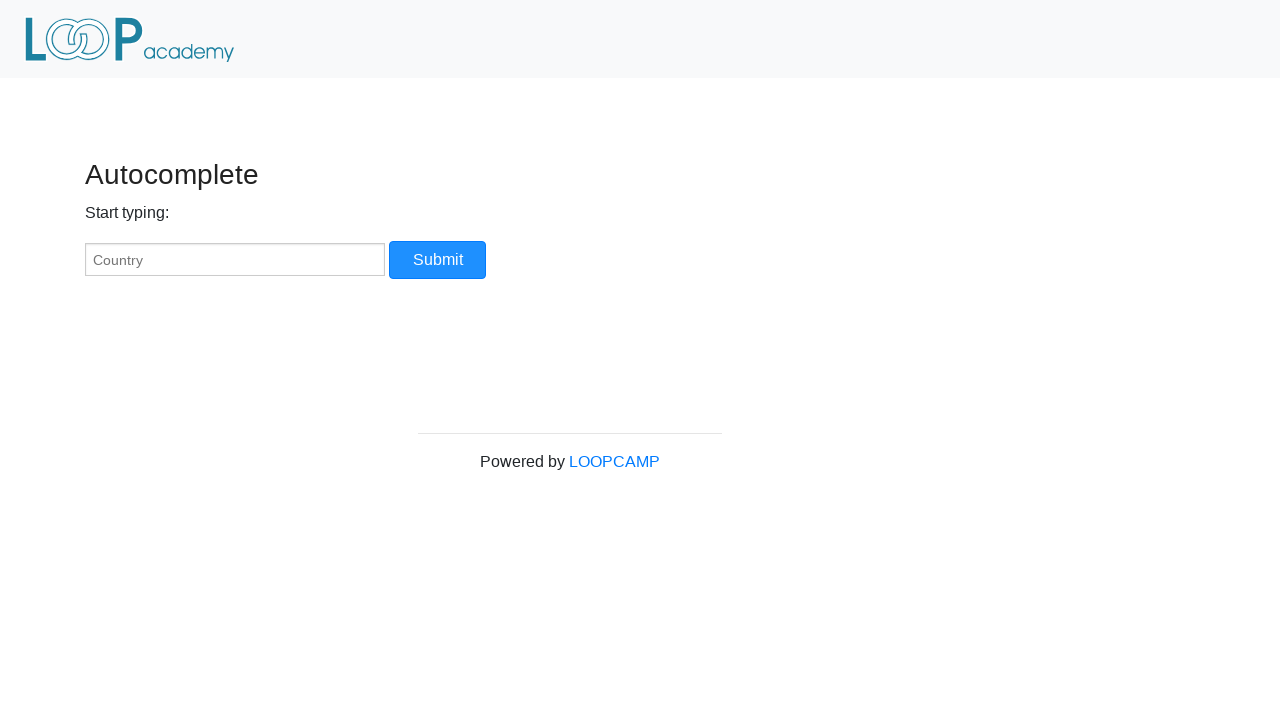

Typed 'United States' in the autocomplete field on #myCountry
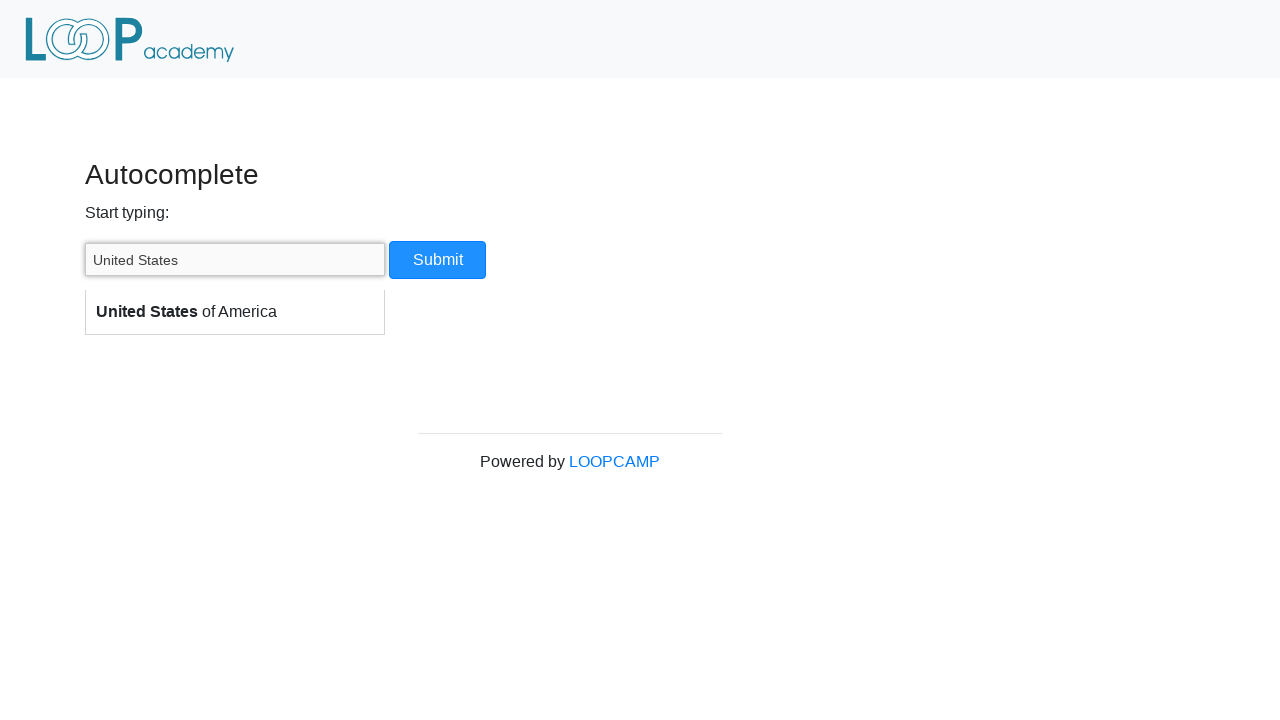

Waited for autocomplete suggestions to load
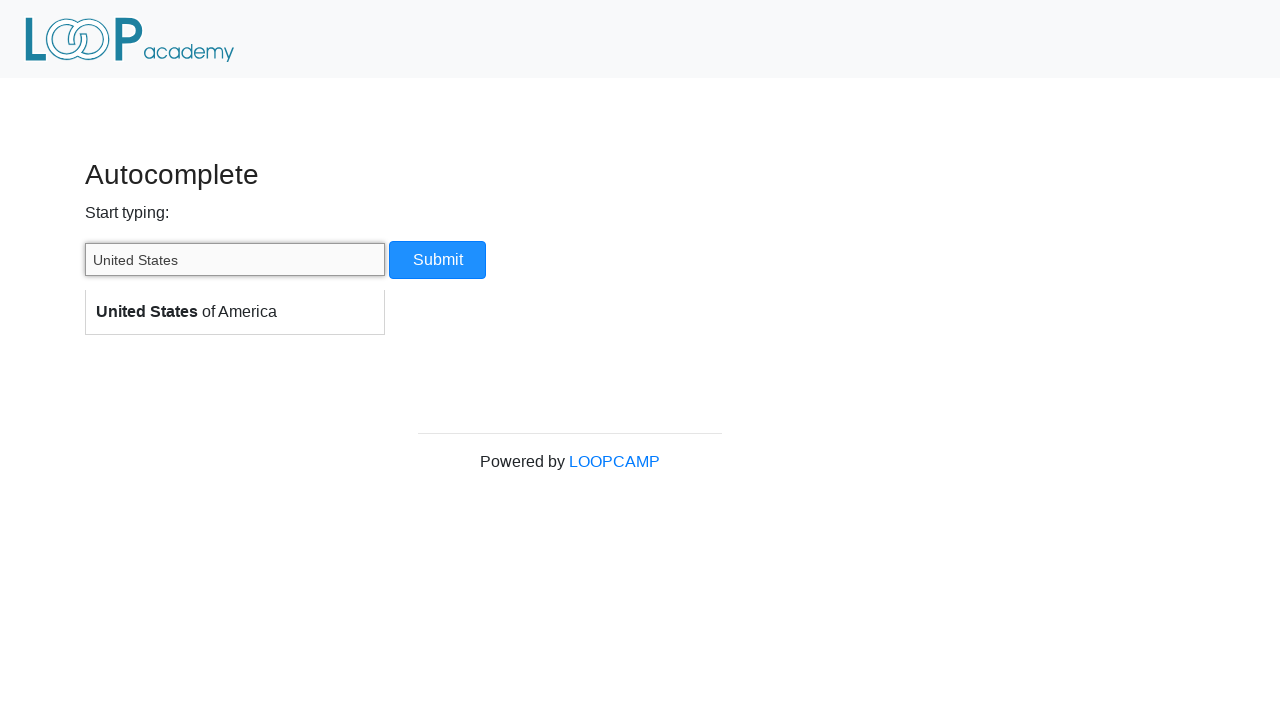

Pressed ArrowDown to navigate dropdown options
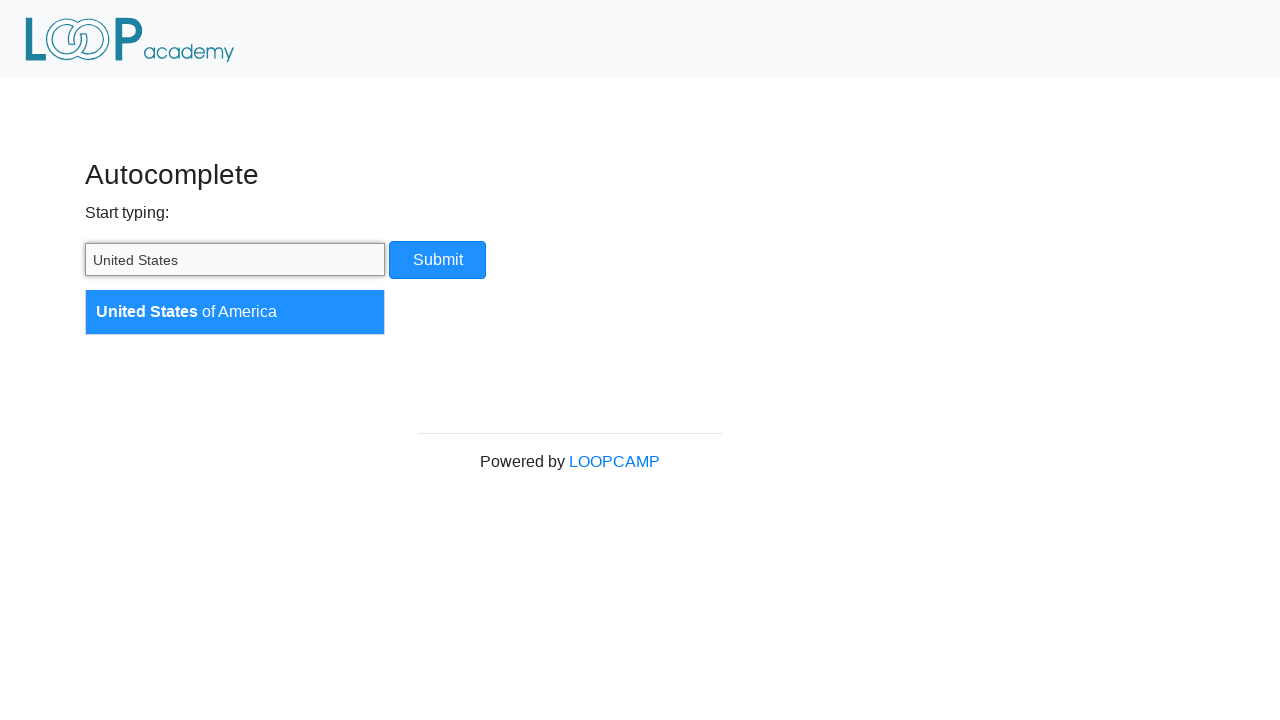

Pressed Enter to select the highlighted autocomplete option
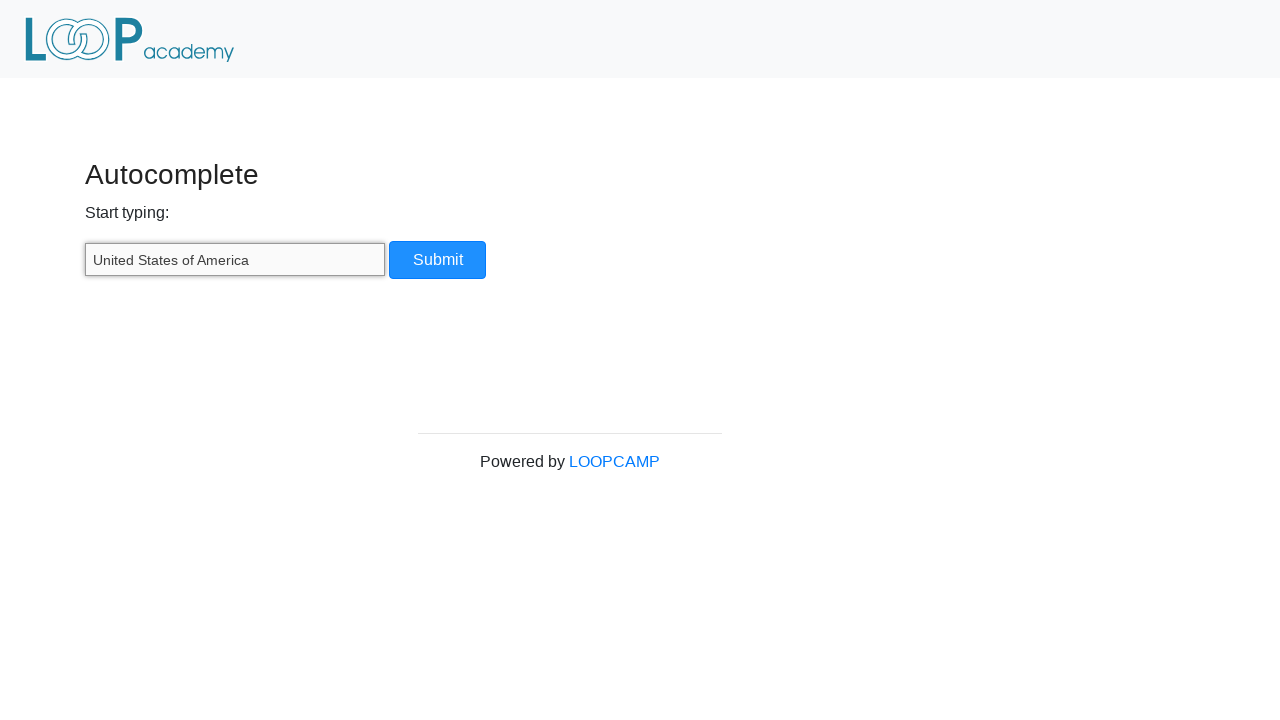

Clicked the submit button to submit the form at (438, 260) on input[type='button']
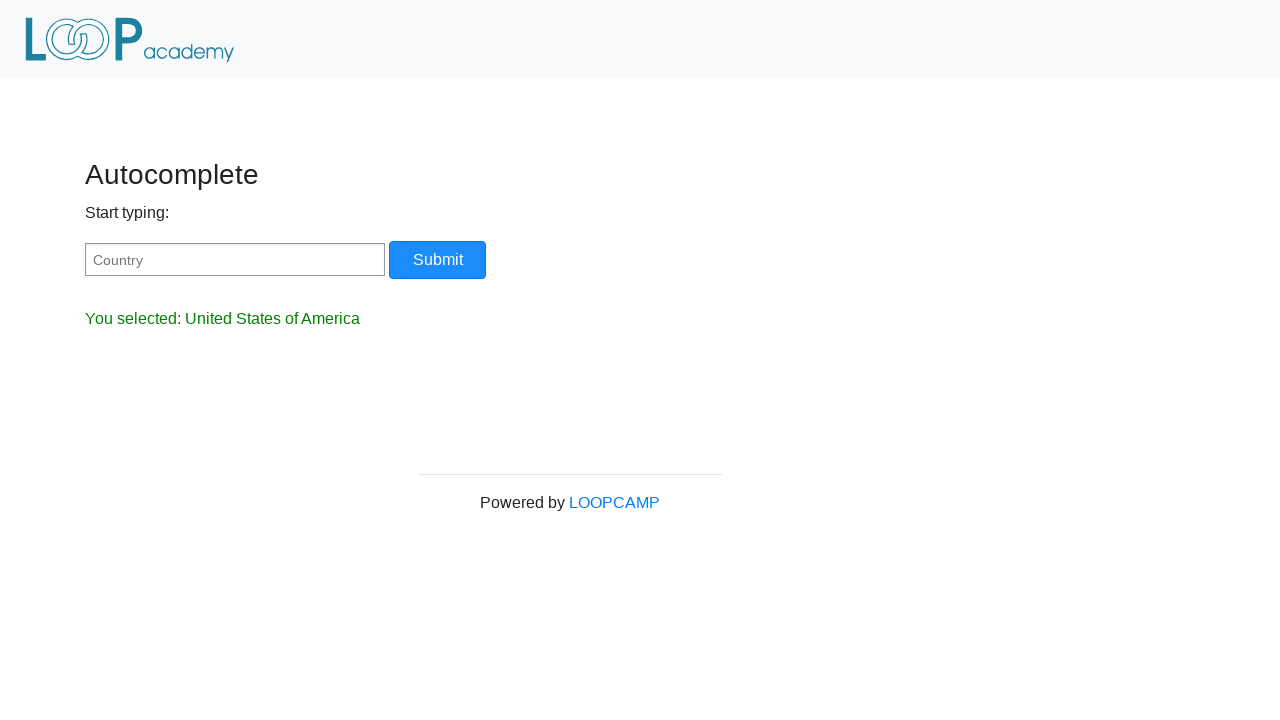

Result element is visible, confirming form submission and selection registration
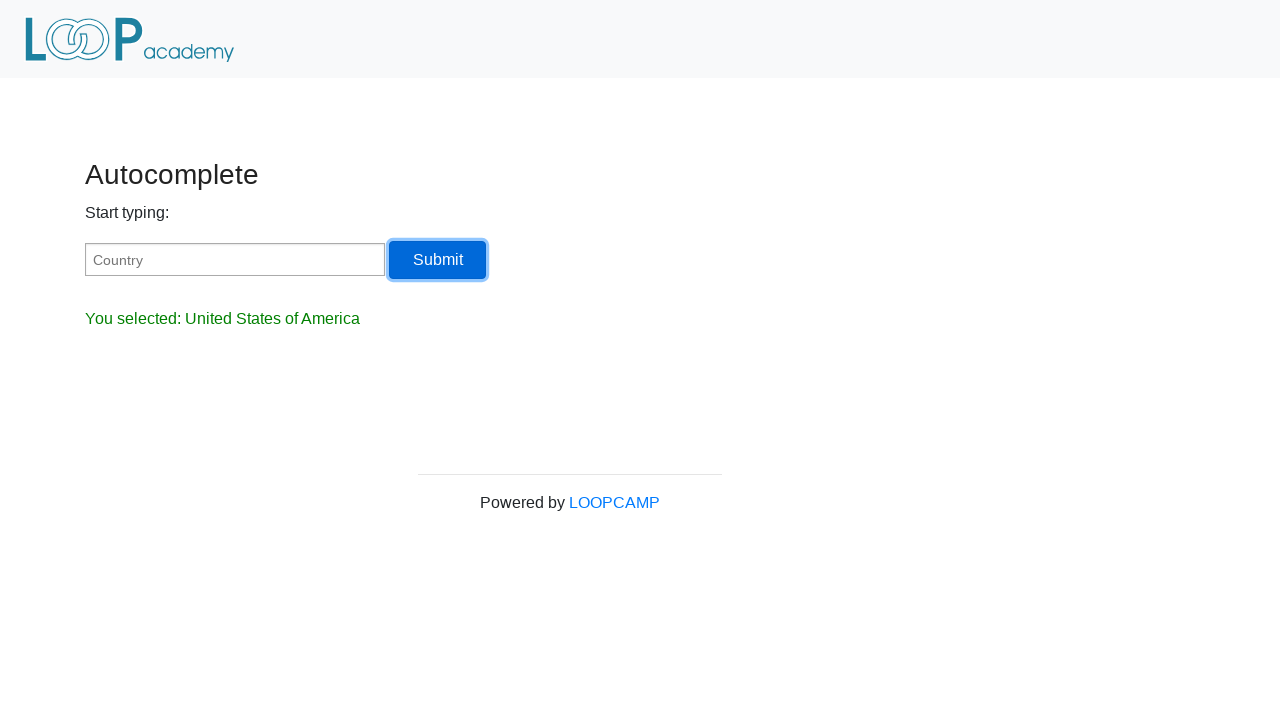

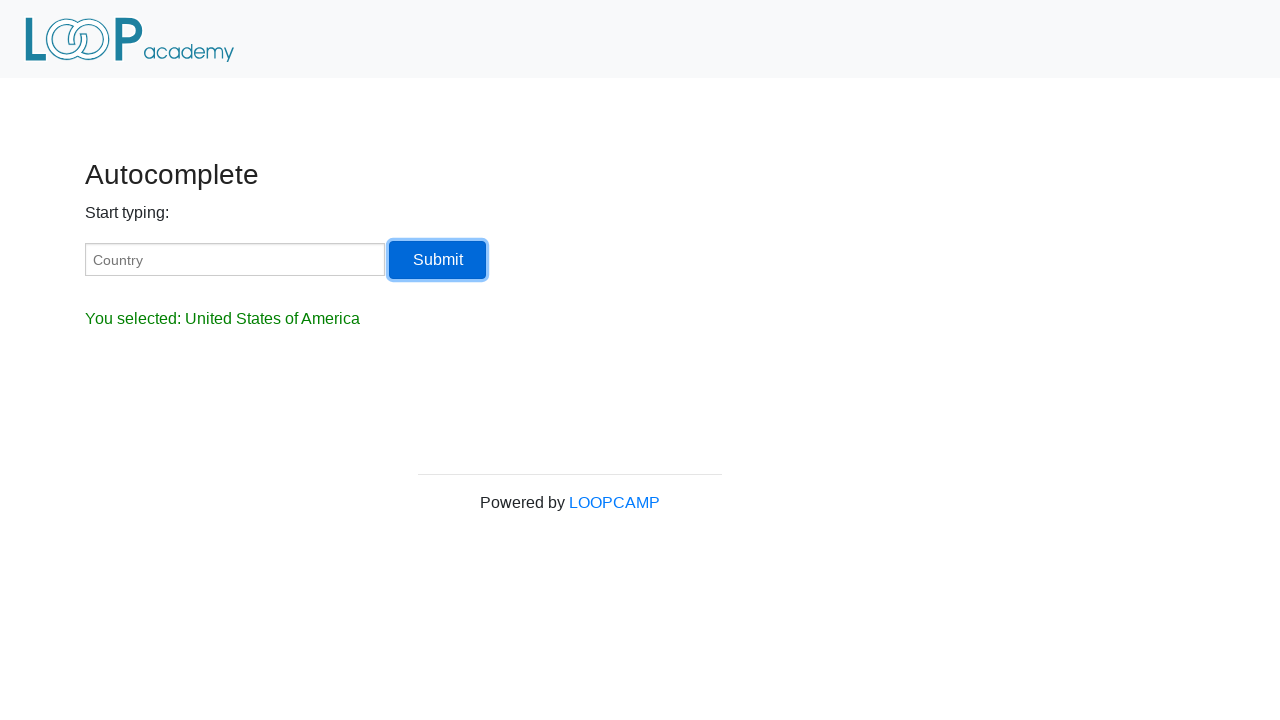